Tests clicking on the A/B Testing link on the-internet.herokuapp.com homepage

Starting URL: http://the-internet.herokuapp.com/

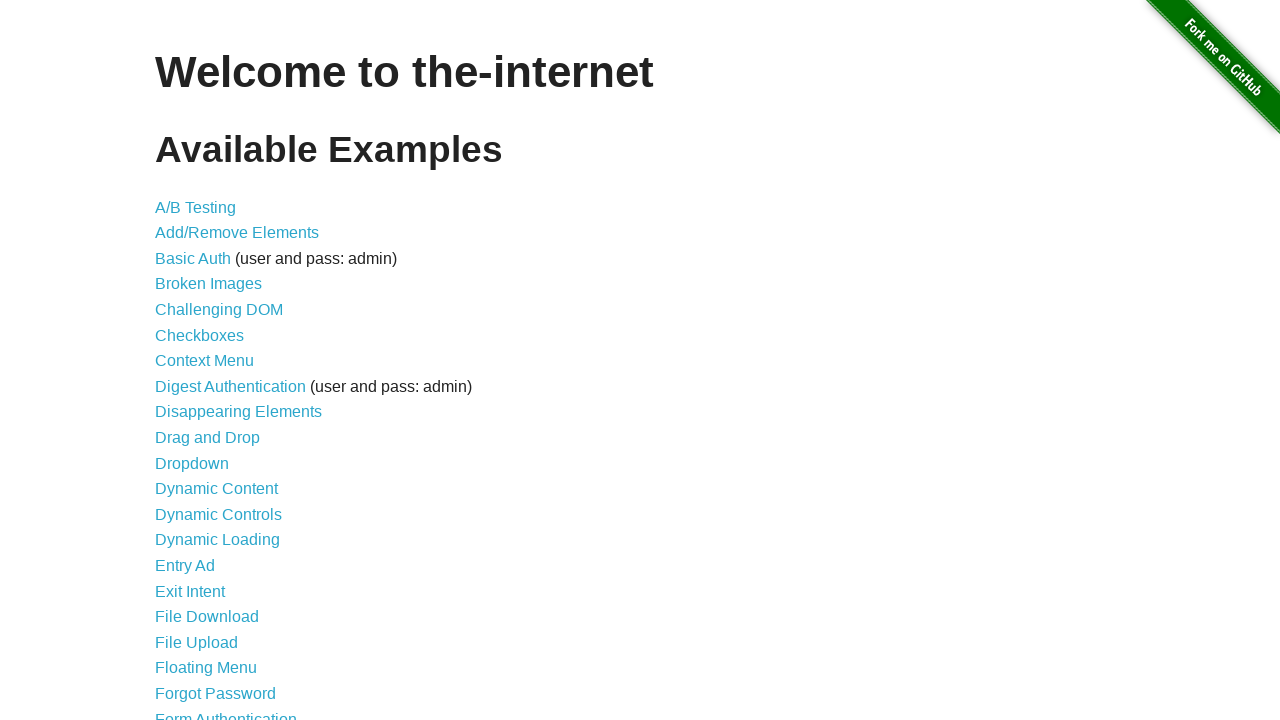

Navigated to the-internet.herokuapp.com homepage
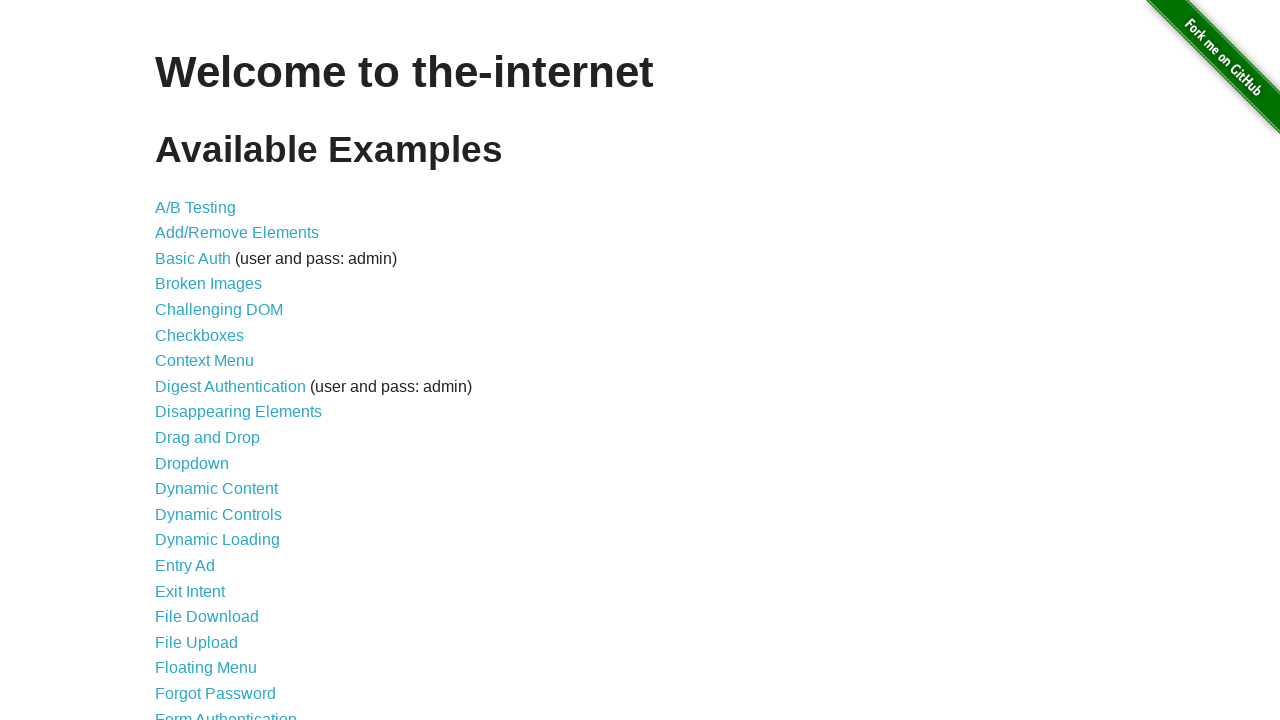

Clicked on the A/B Testing link at (196, 207) on xpath=//a[text()='A/B Testing']
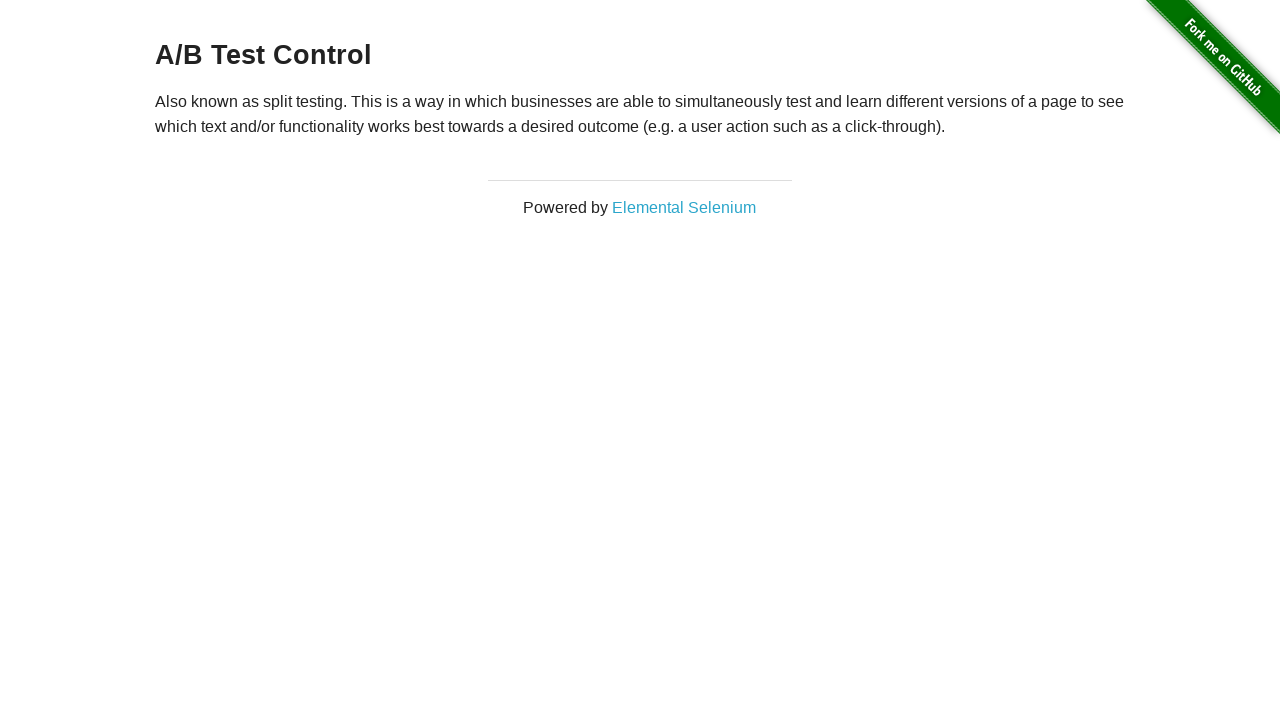

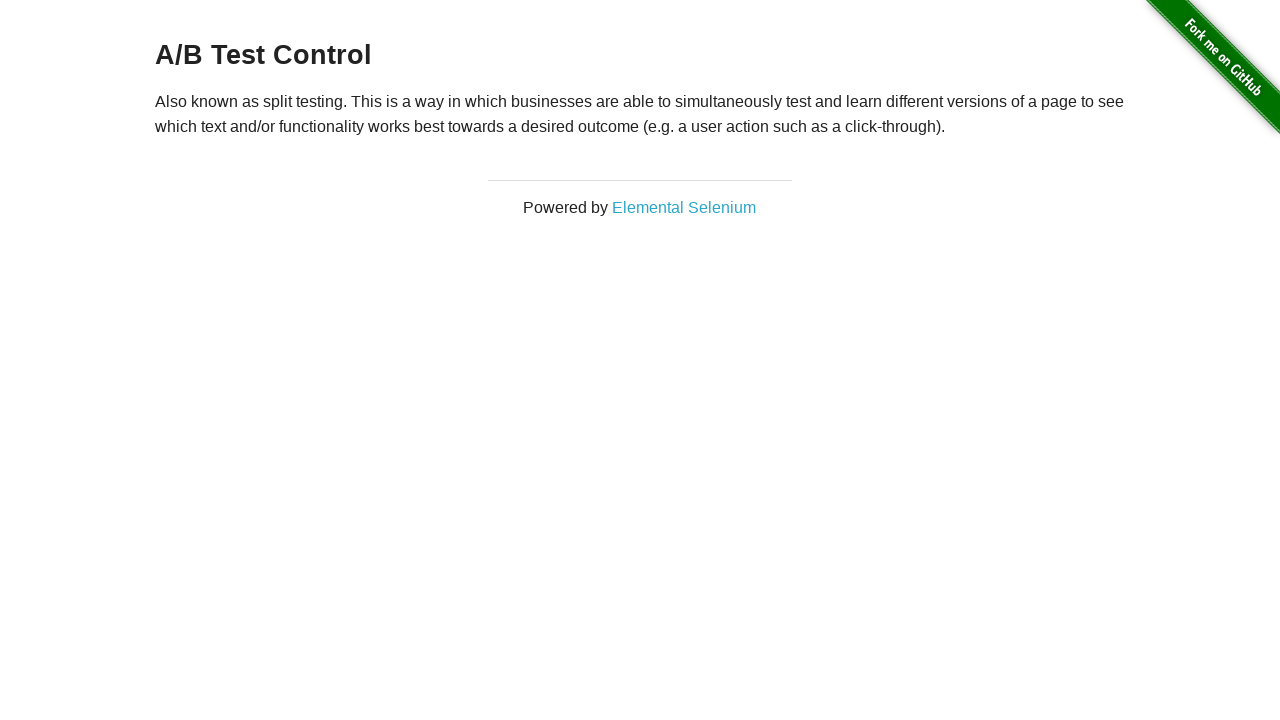